Tests JavaScript prompt alert functionality by clicking the prompt button, entering text, and accepting the alert

Starting URL: https://the-internet.herokuapp.com/javascript_alerts

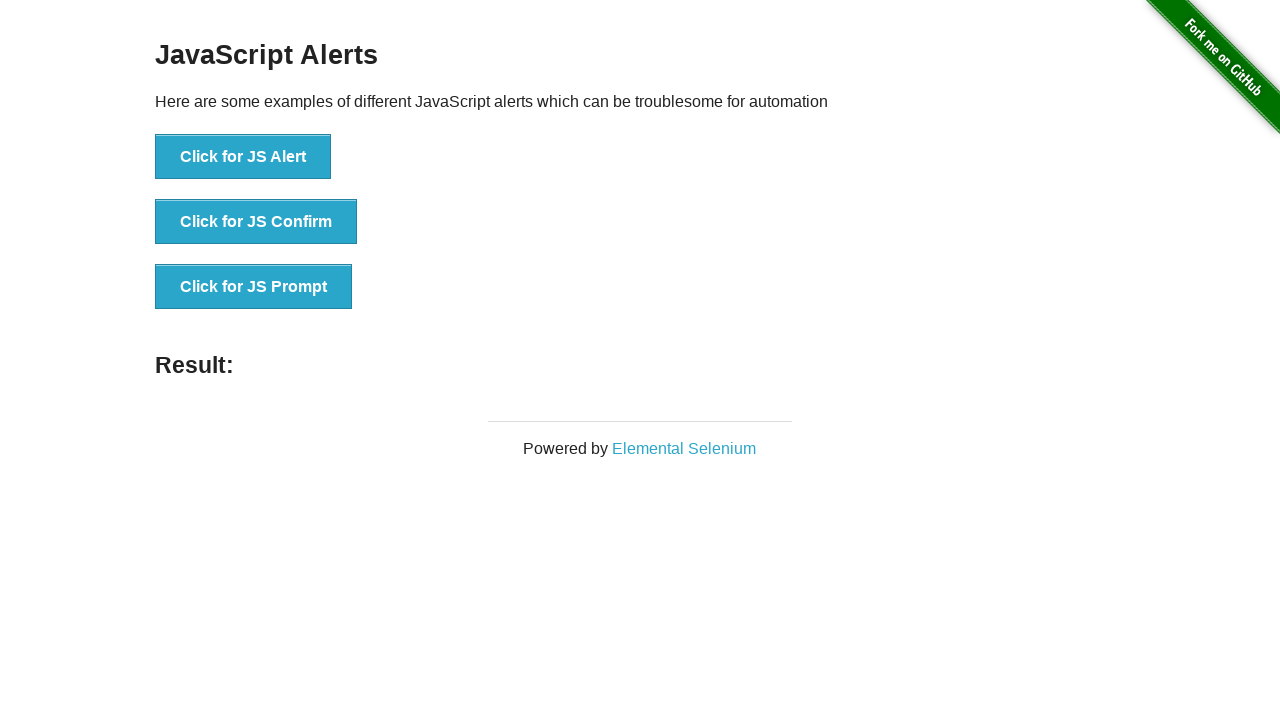

Clicked the Prompt button to trigger JavaScript prompt at (254, 287) on xpath=//button[contains(text(),'Prompt')]
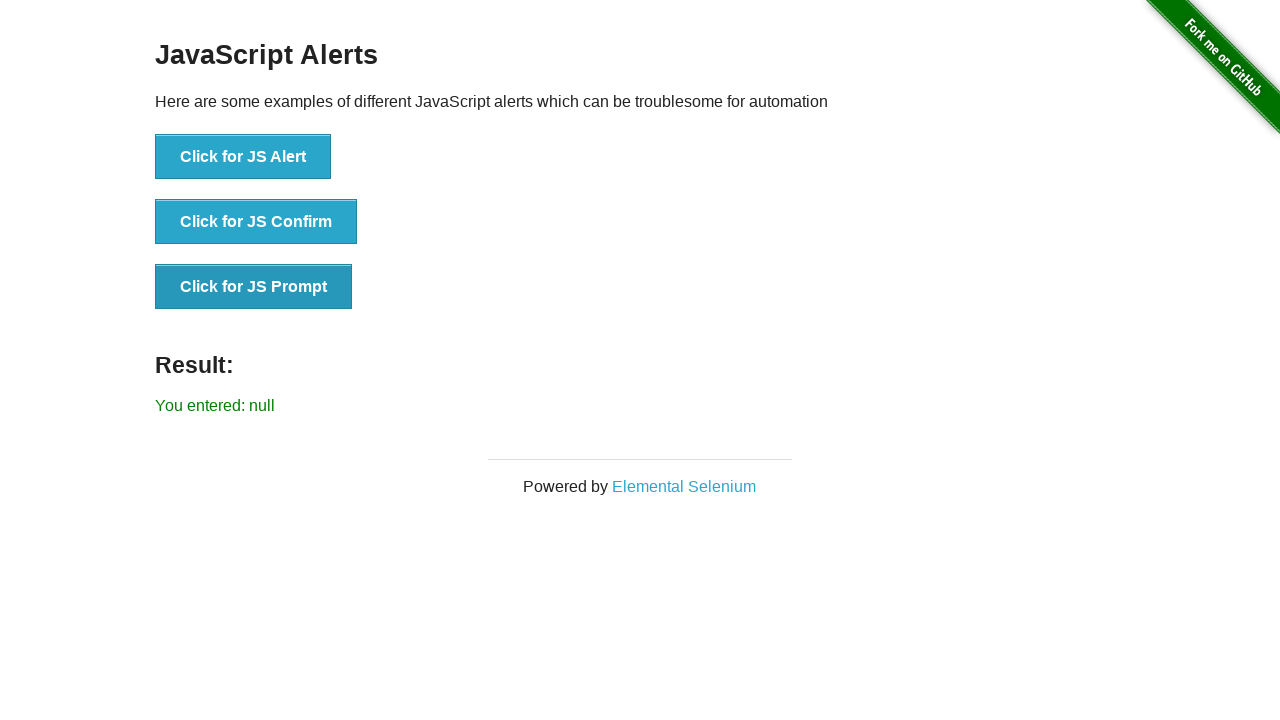

Set up dialog handler to accept prompt with text 'Accept it'
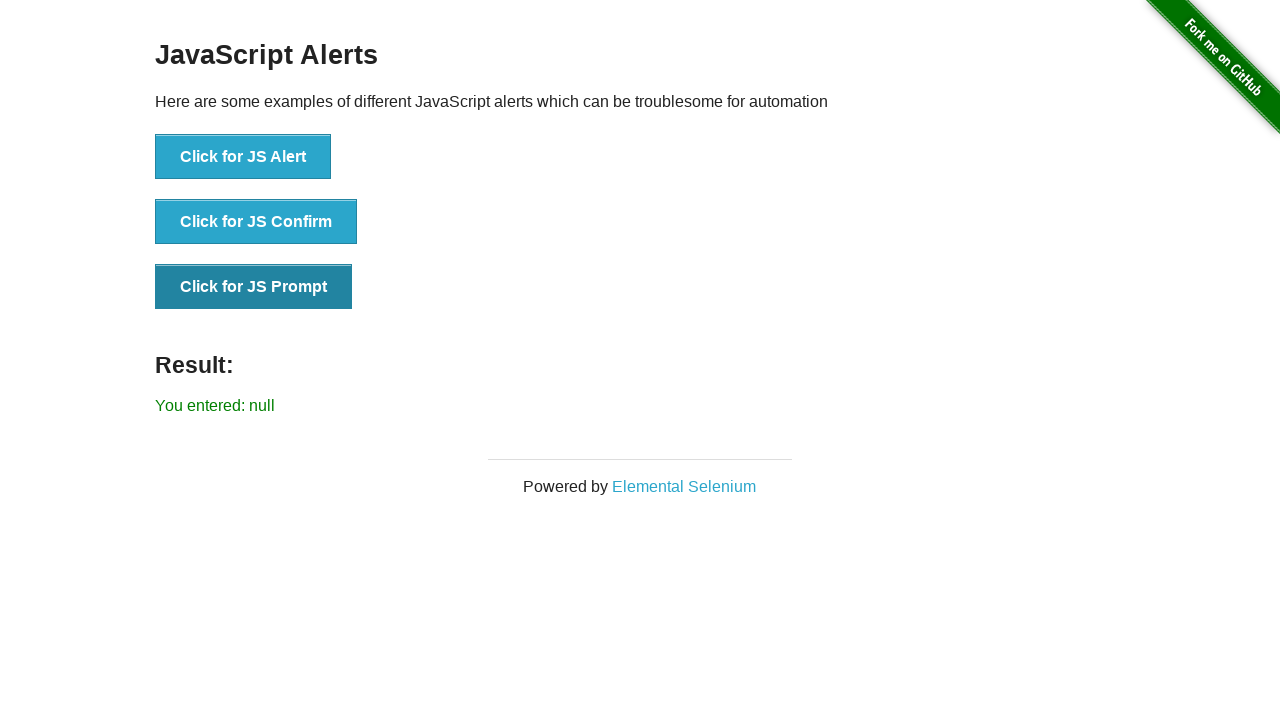

Clicked the Prompt button again to trigger the alert at (254, 287) on xpath=//button[contains(text(),'Prompt')]
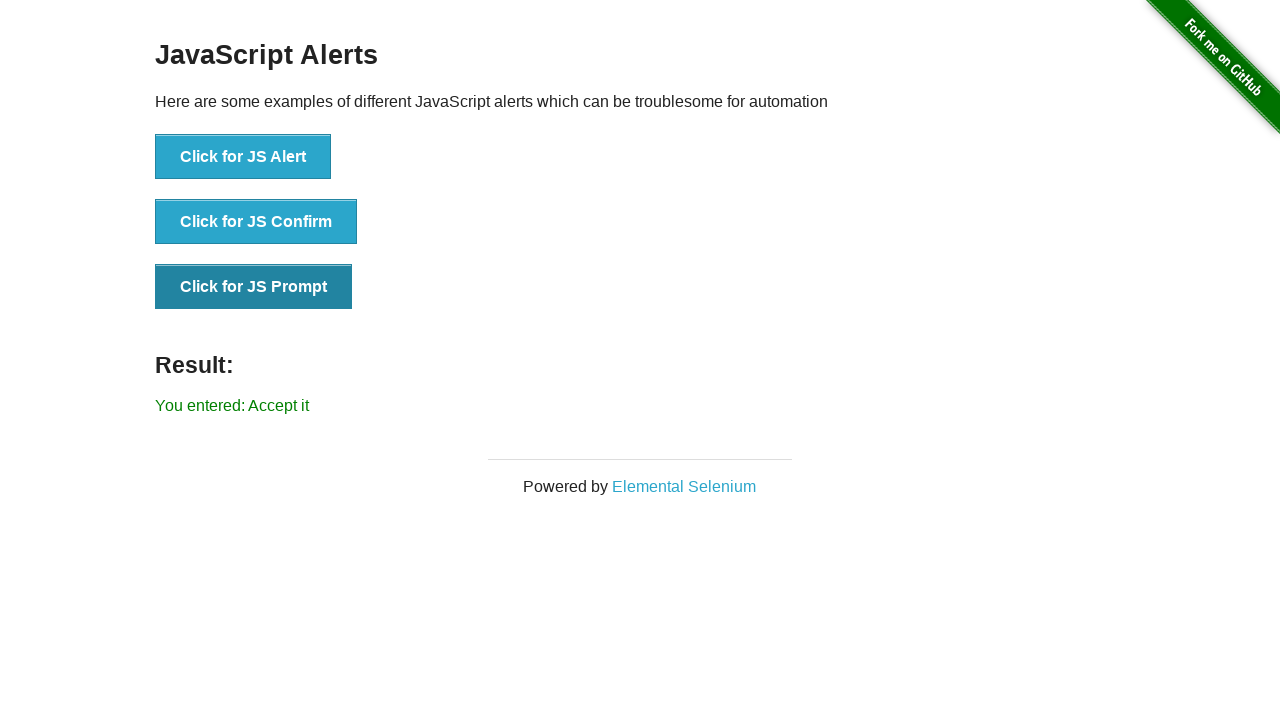

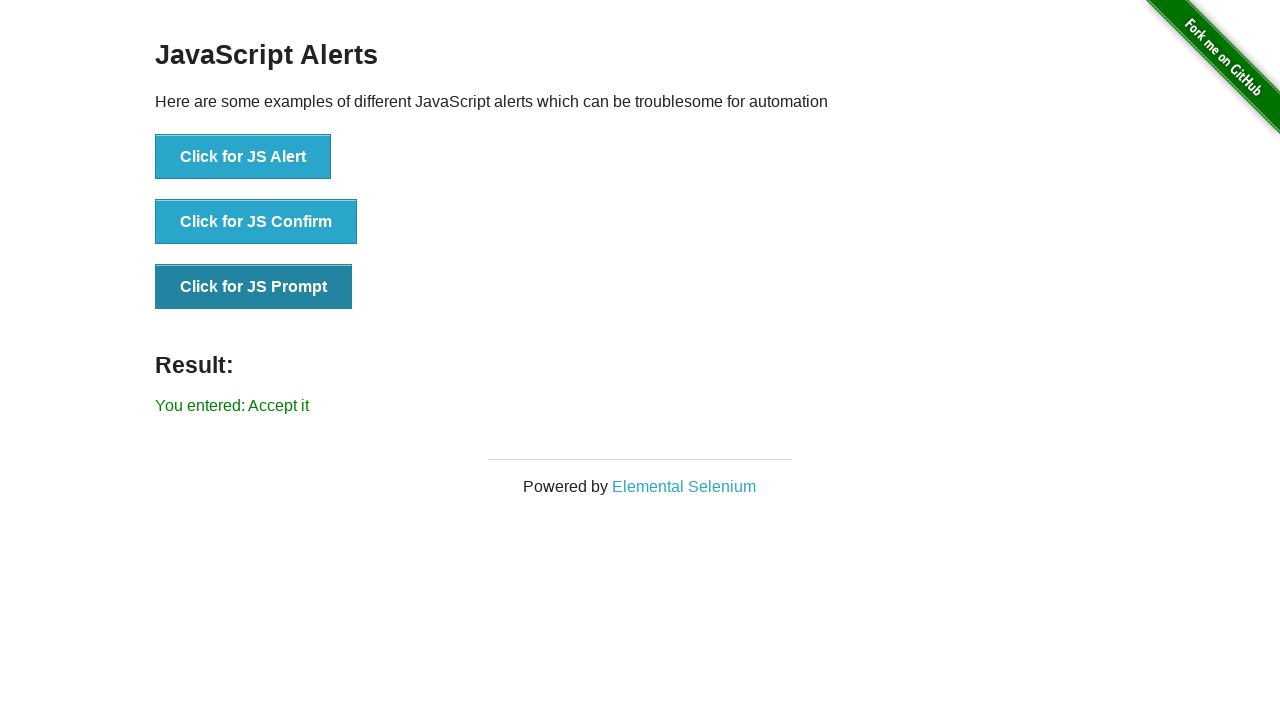